Tests double-click functionality by switching to an iframe, filling a text field, and double-clicking a button to copy the text to another field

Starting URL: https://www.w3schools.com/tags/tryit.asp?filename=tryhtml5_ev_ondblclick3

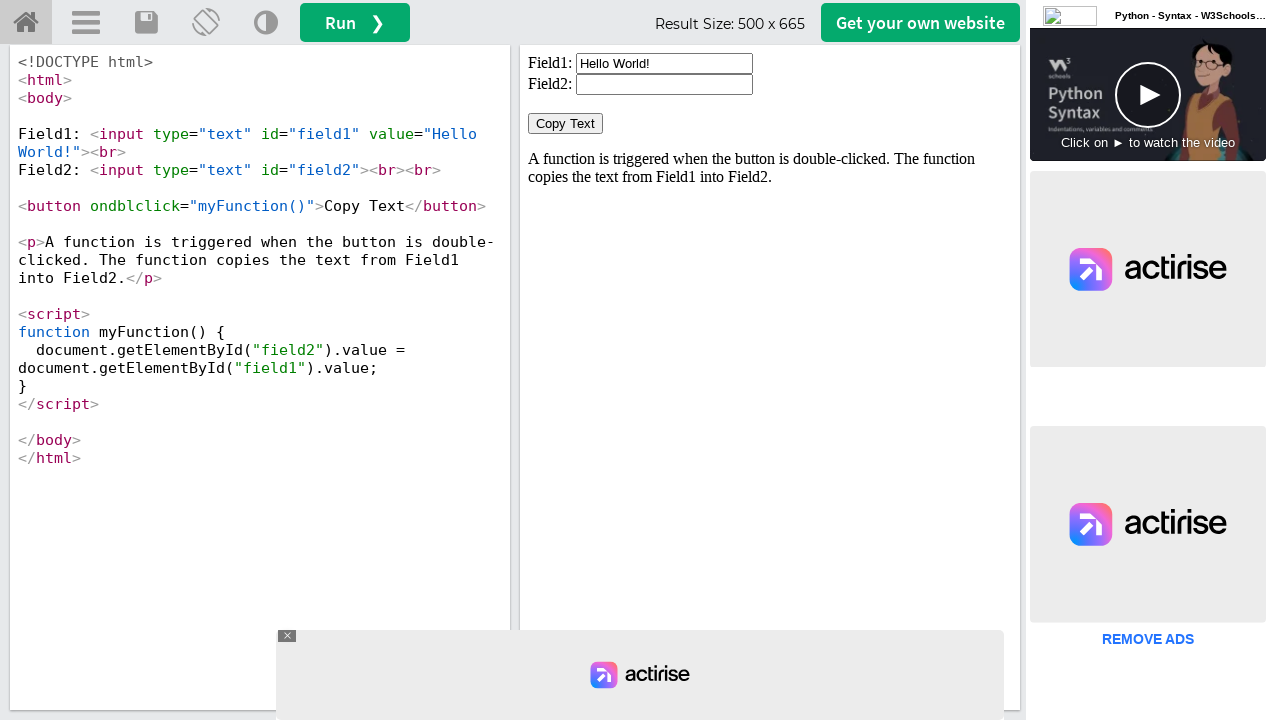

Located iframe with ID 'iframeResult'
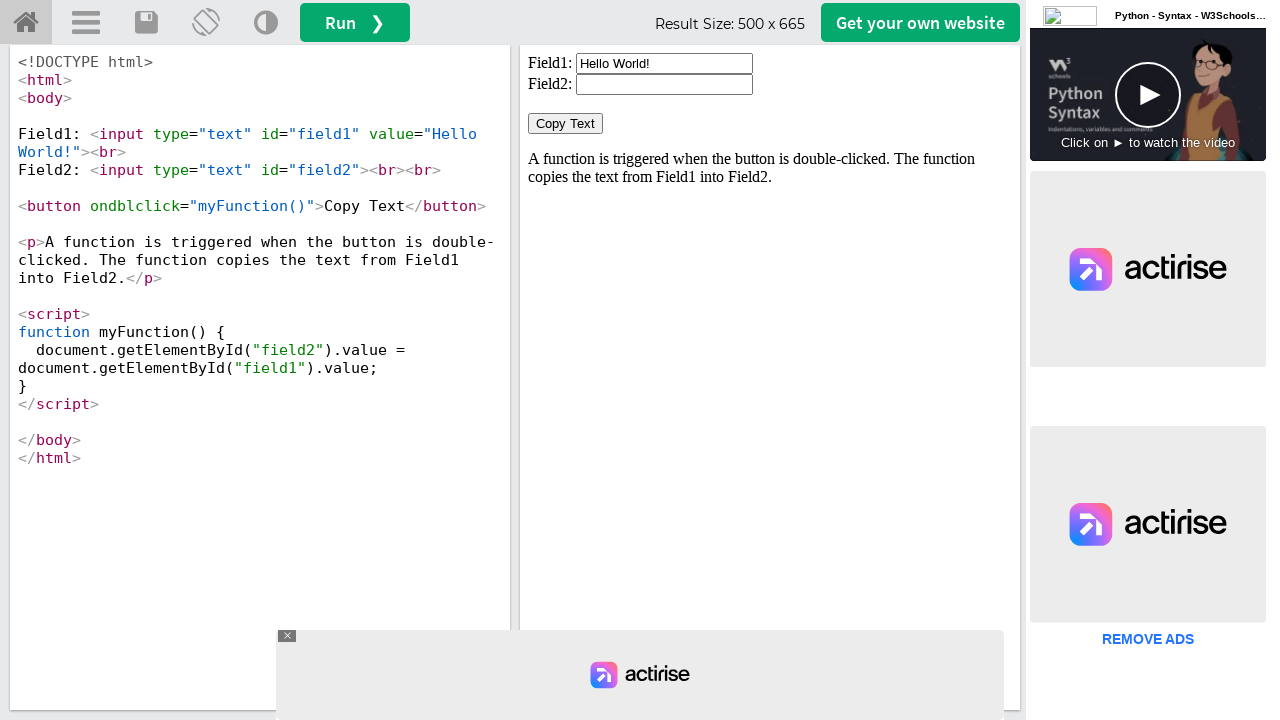

Located text field with ID 'field1'
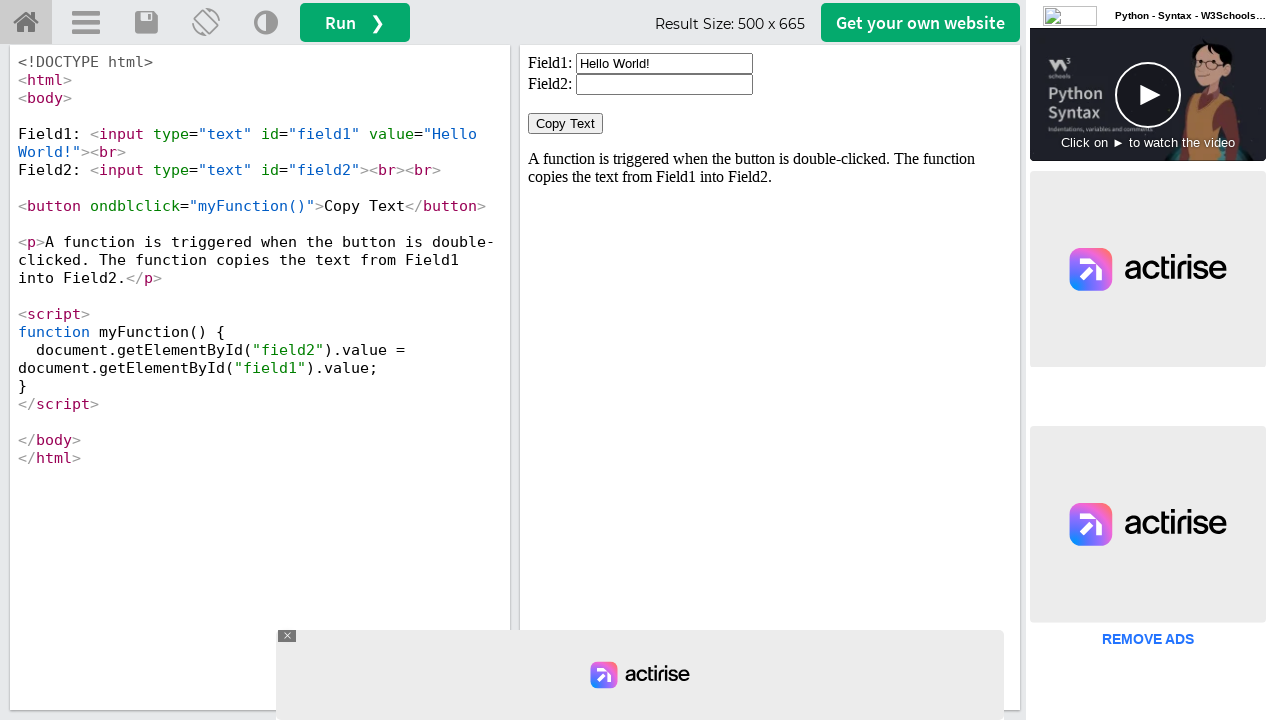

Cleared text field 'field1' on #iframeResult >> internal:control=enter-frame >> #field1
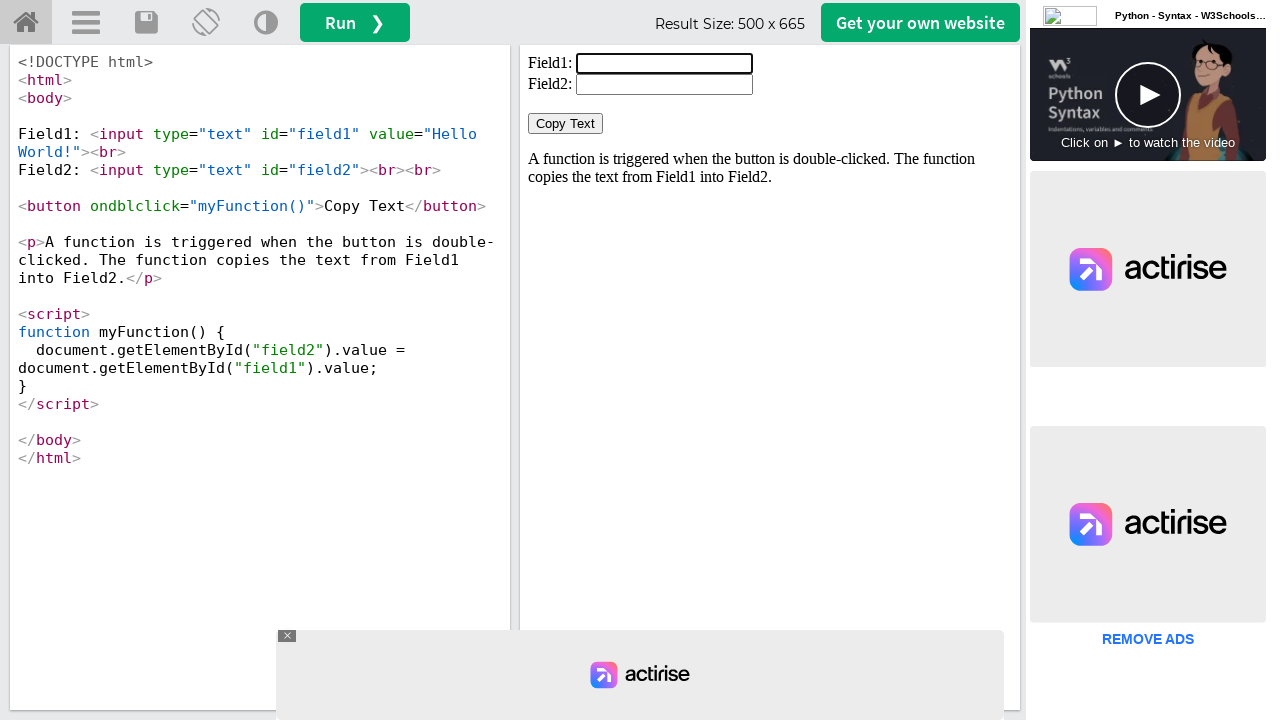

Filled field1 with text 'Hello Ajay' on #iframeResult >> internal:control=enter-frame >> #field1
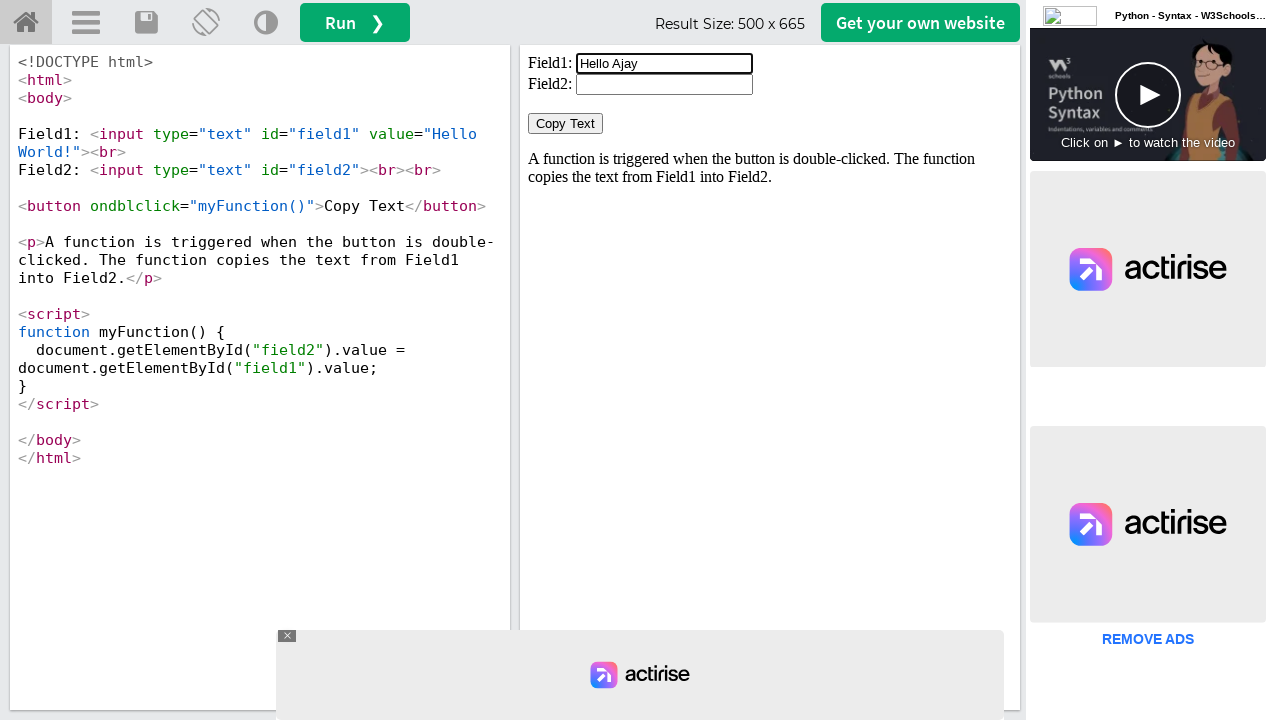

Located button with ondblclick handler
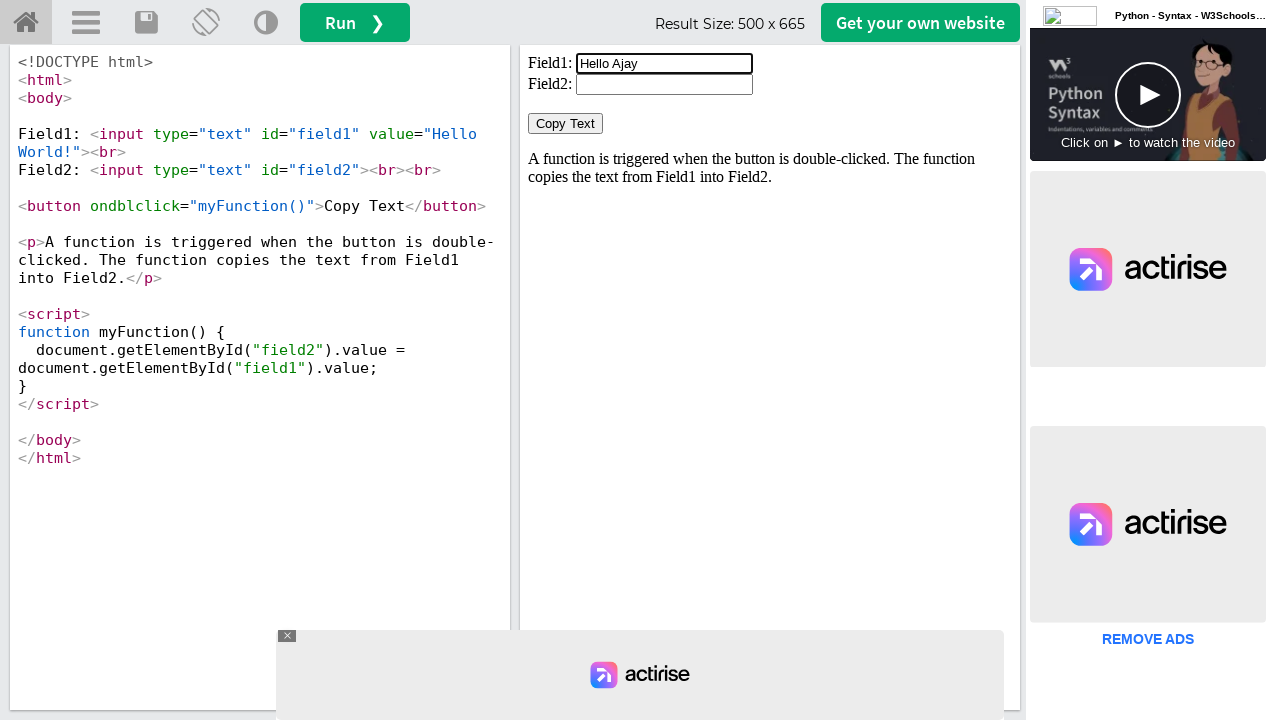

Double-clicked button to trigger myFunction() and copy text at (566, 124) on #iframeResult >> internal:control=enter-frame >> xpath=//button[@ondblclick='myF
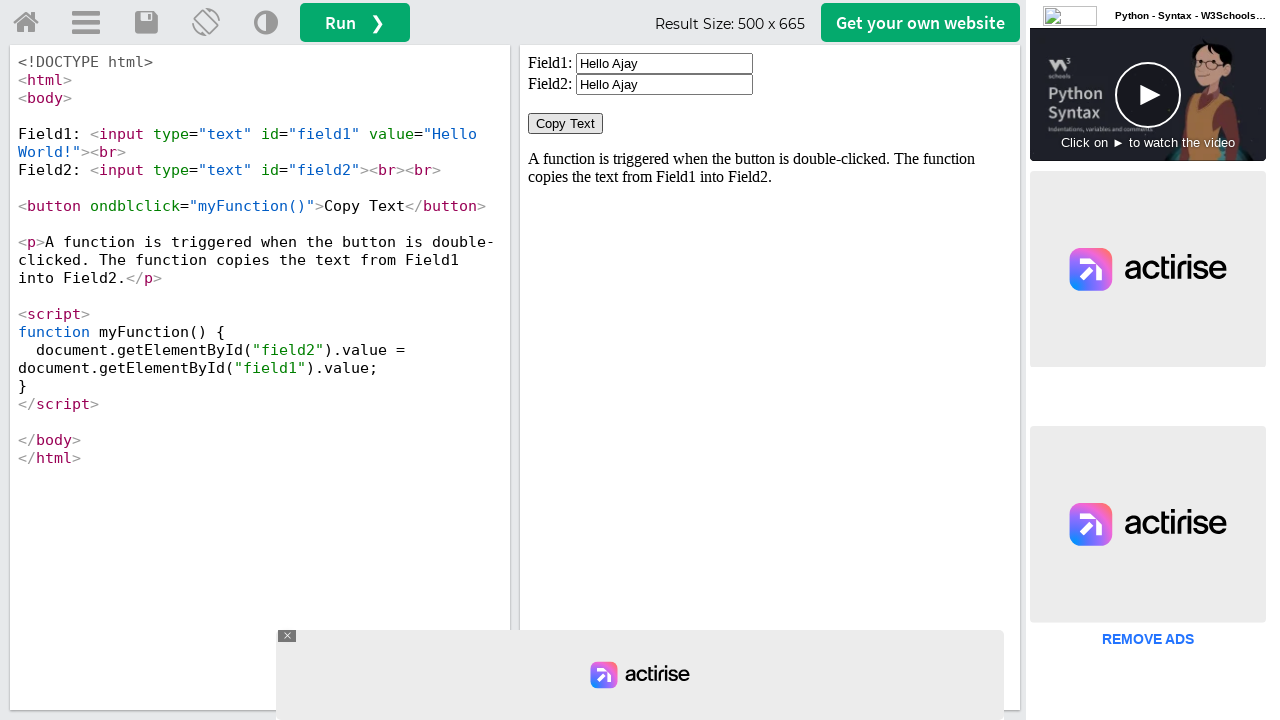

Located text field with ID 'field2'
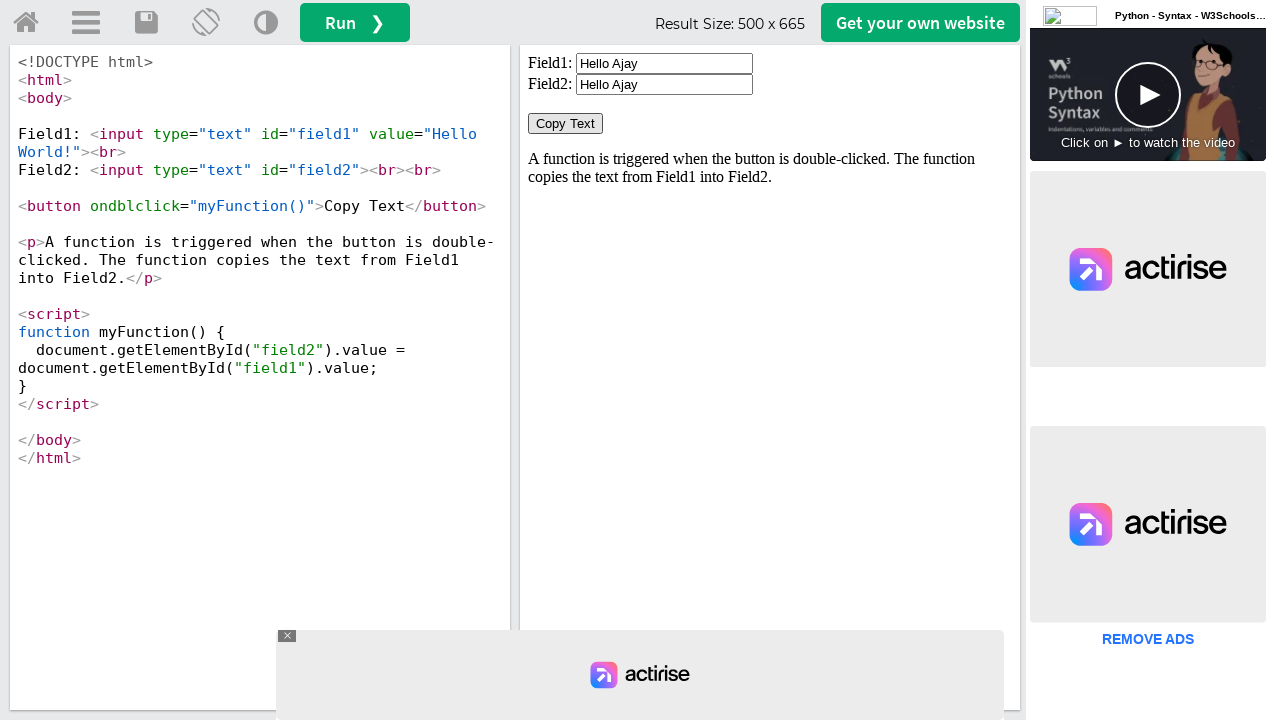

Verified field2 is visible and ready for assertion
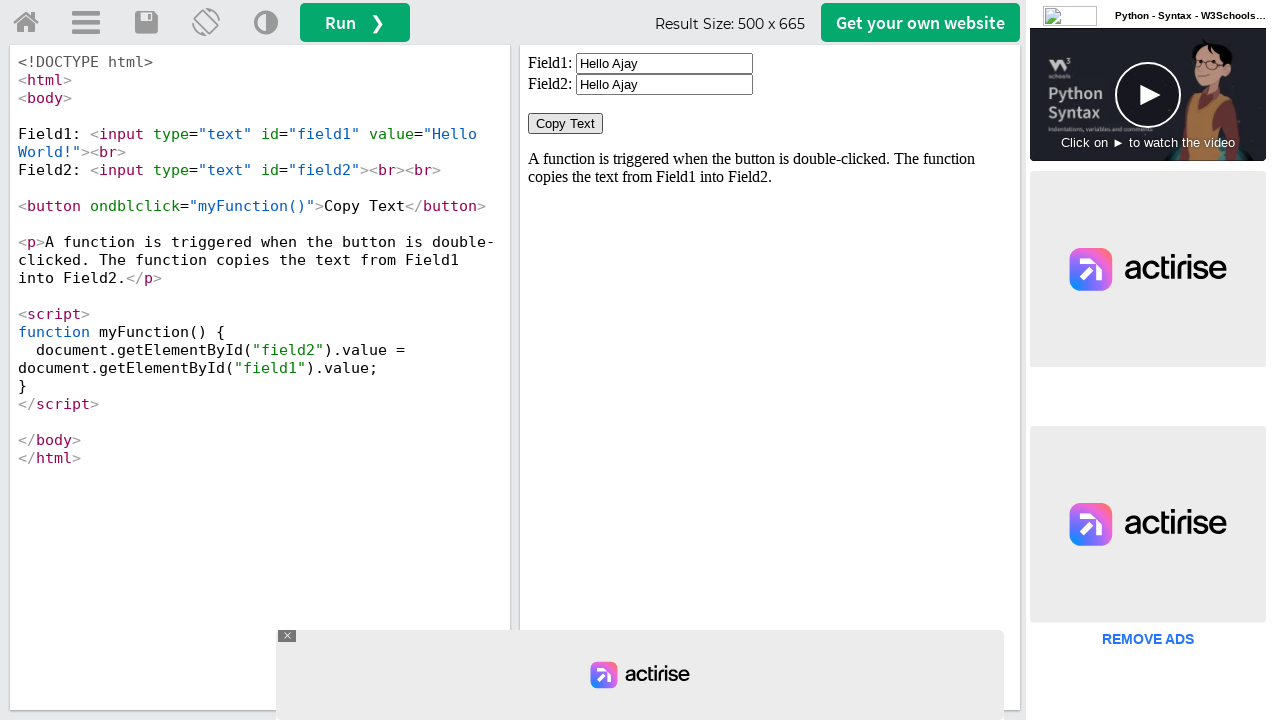

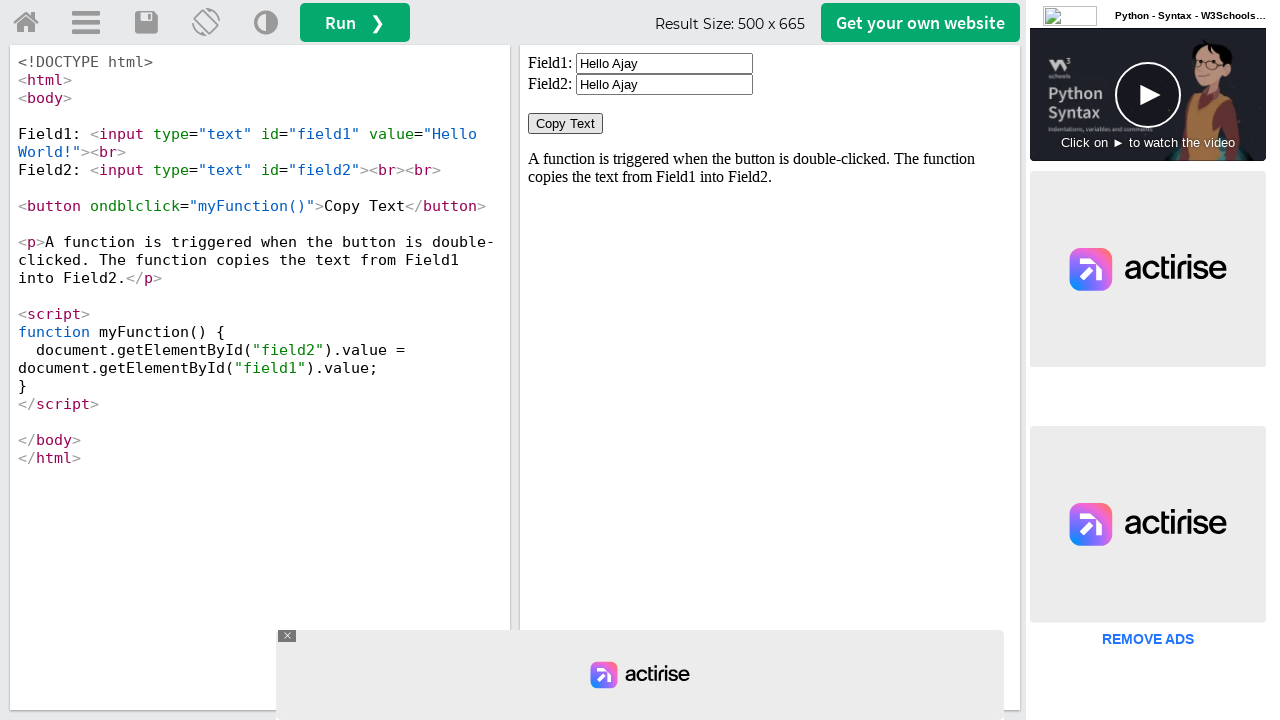